Tests the autocomplete functionality by typing a partial country name and selecting a matching option from the dropdown suggestions

Starting URL: https://rahulshettyacademy.com/AutomationPractice/

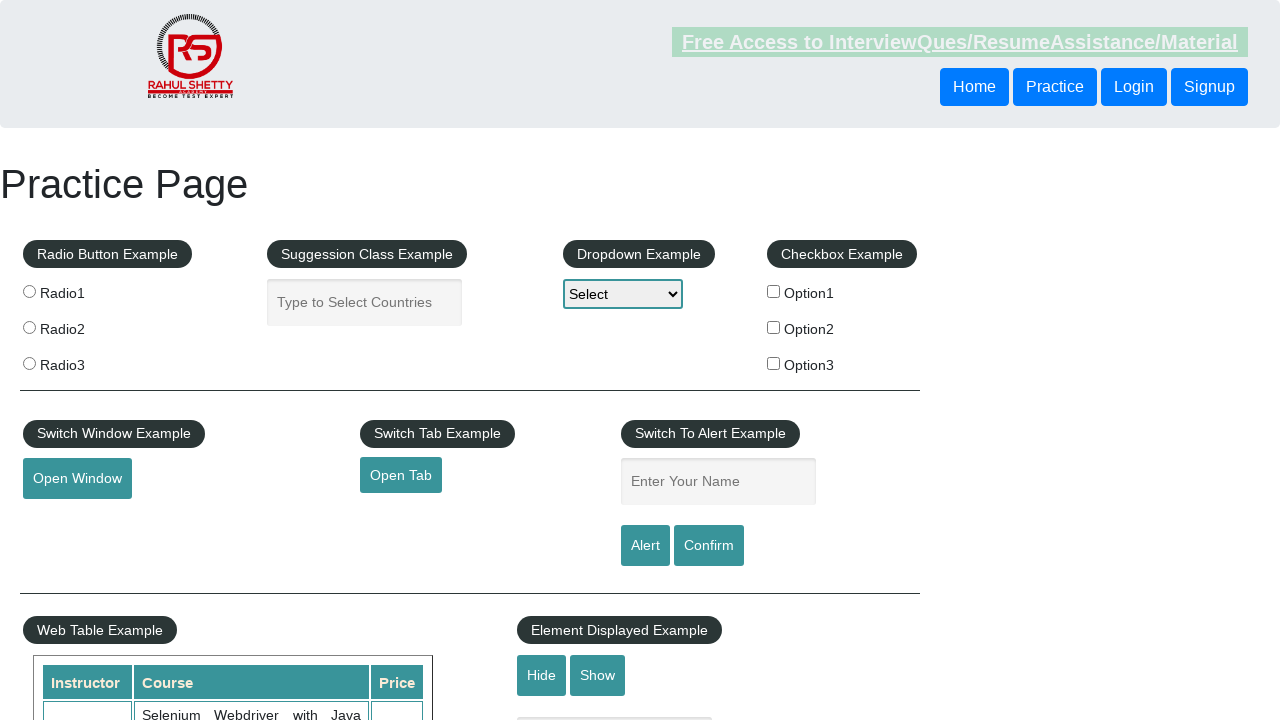

Typed 'in' in autocomplete field to trigger suggestions on #autocomplete
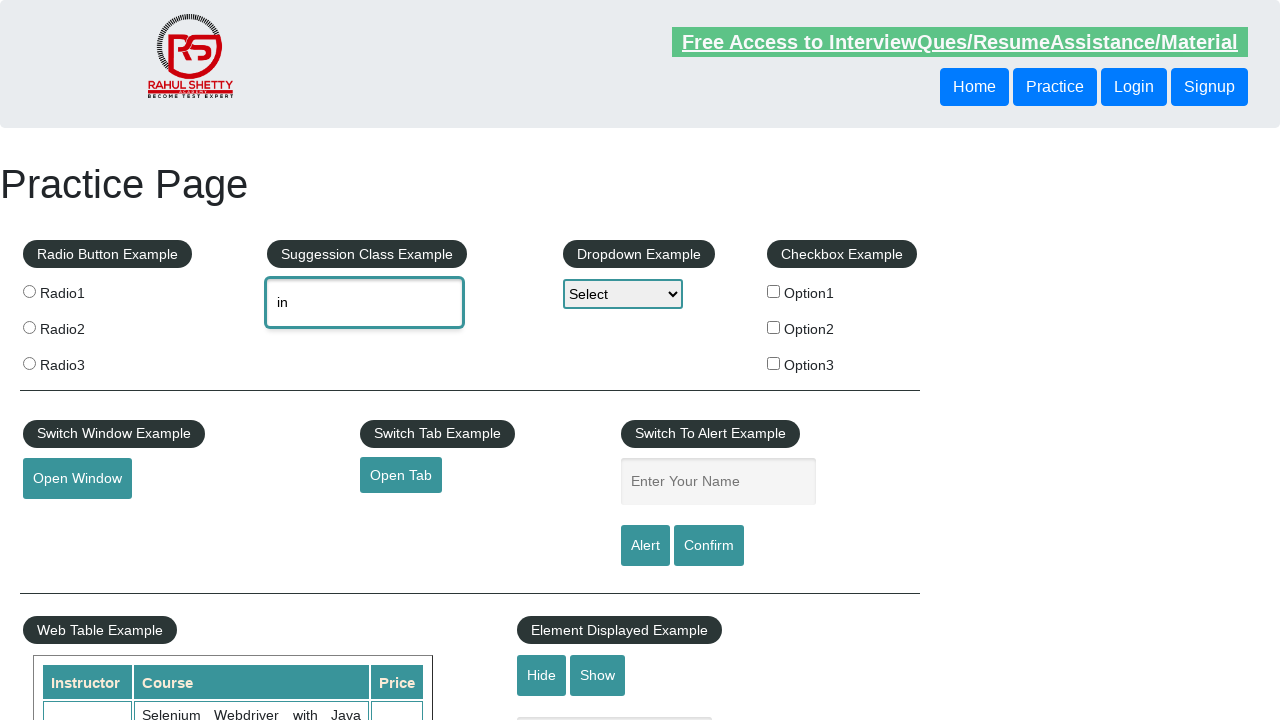

Autocomplete suggestions dropdown appeared
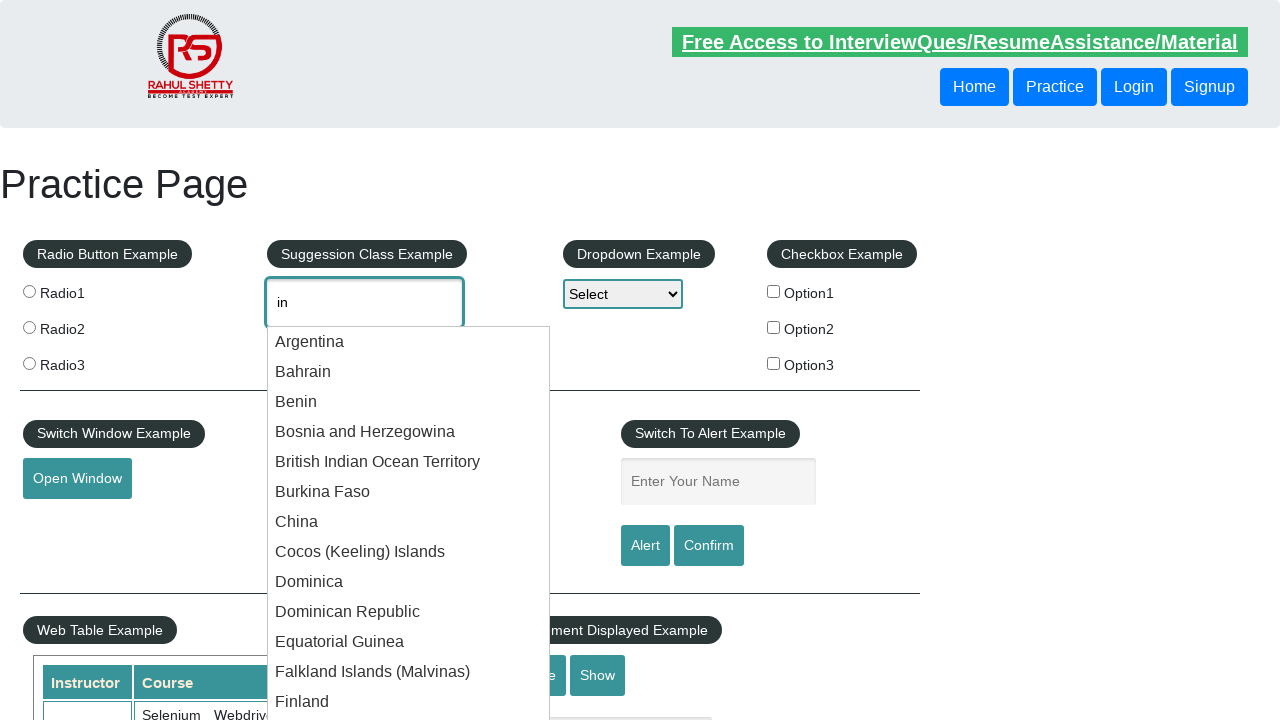

Located all suggestion items in dropdown
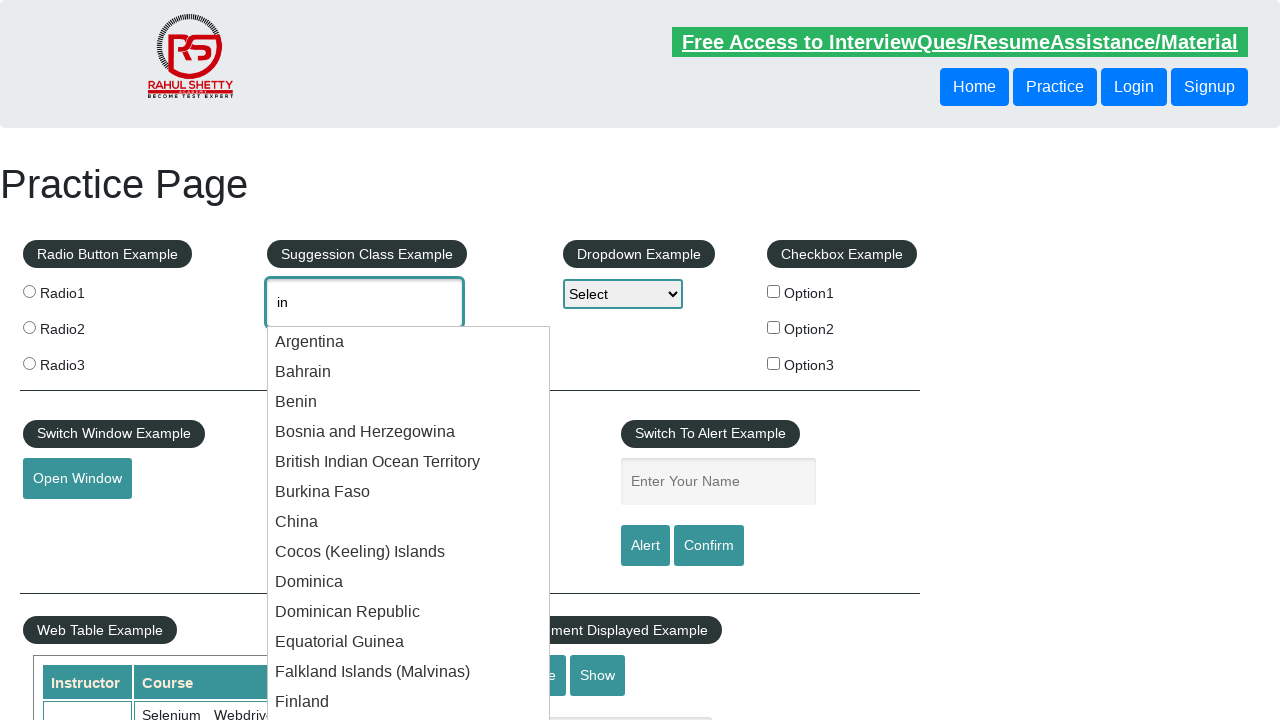

Found 36 suggestion items in dropdown
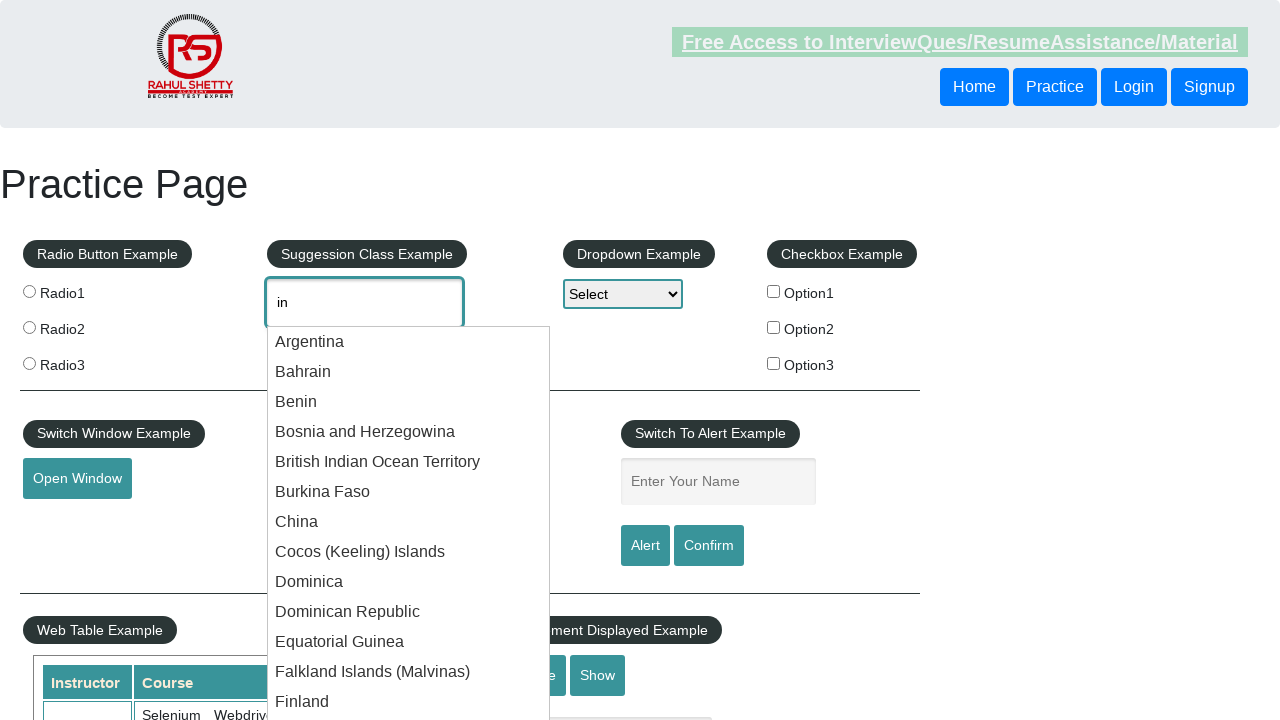

Clicked on suggestion 'India' (India) at (409, 361) on xpath=//*[@id='ui-id-1']/li >> nth=15
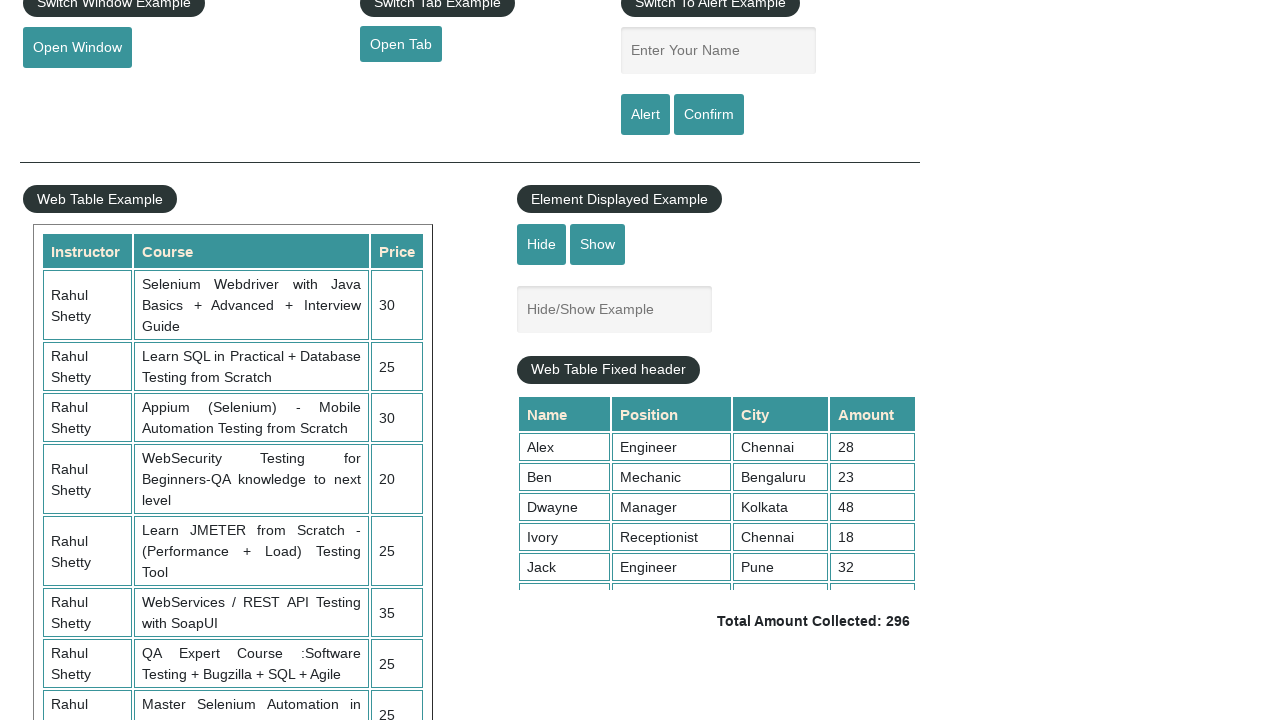

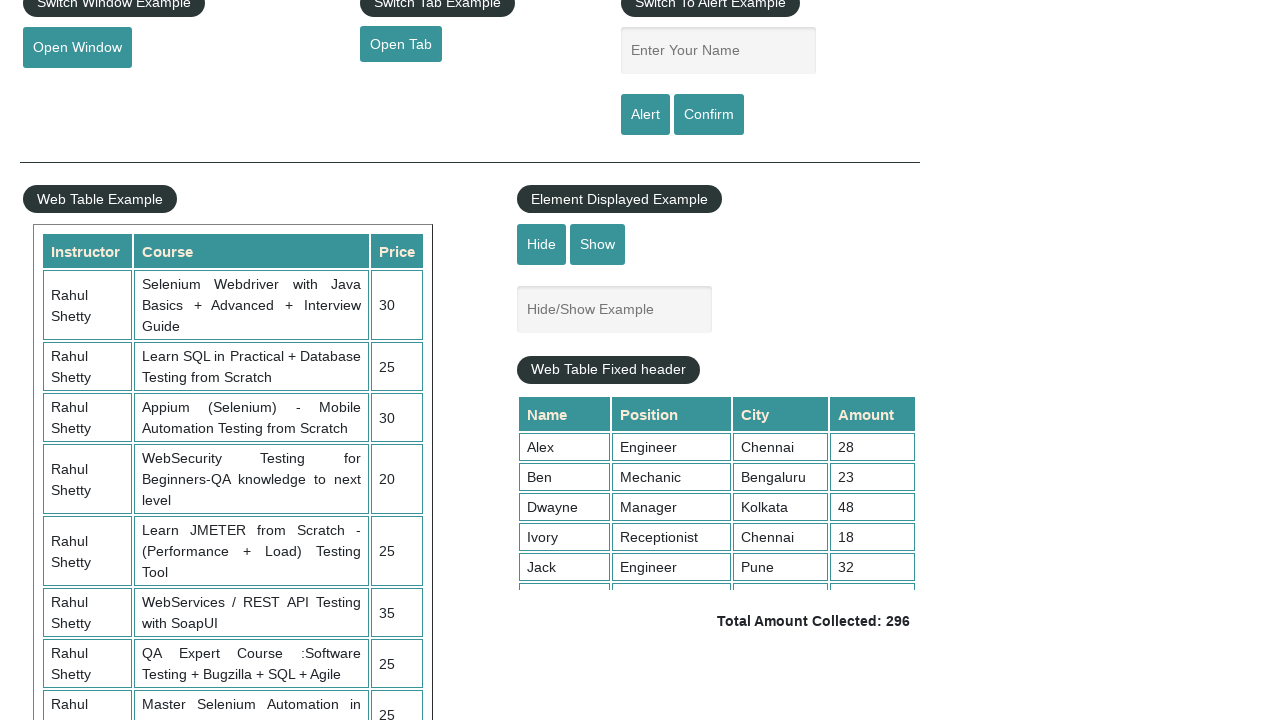